Tests JavaScript confirm dialog by clicking a button to trigger it, accepting the confirmation, and verifying the response message

Starting URL: https://popageorgianvictor.github.io/PUBLISHED-WEBPAGES/alert_confirm_prompt

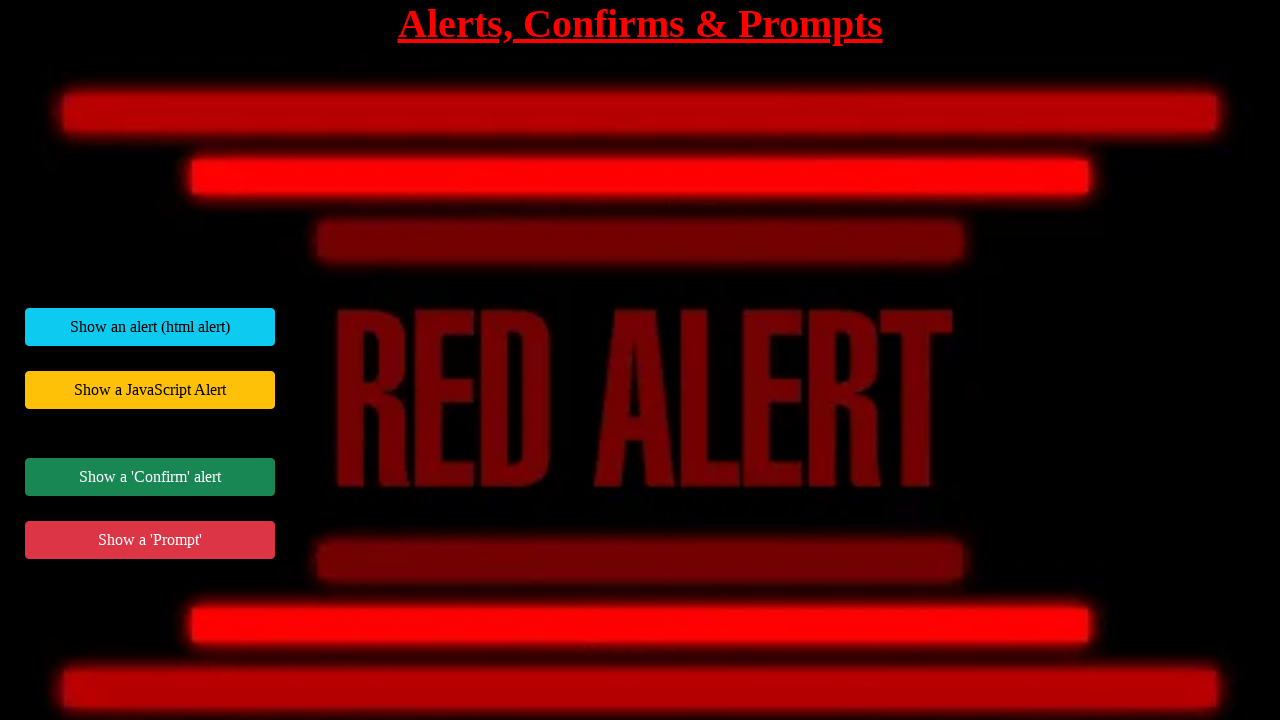

Set up dialog handler to accept confirm dialogs
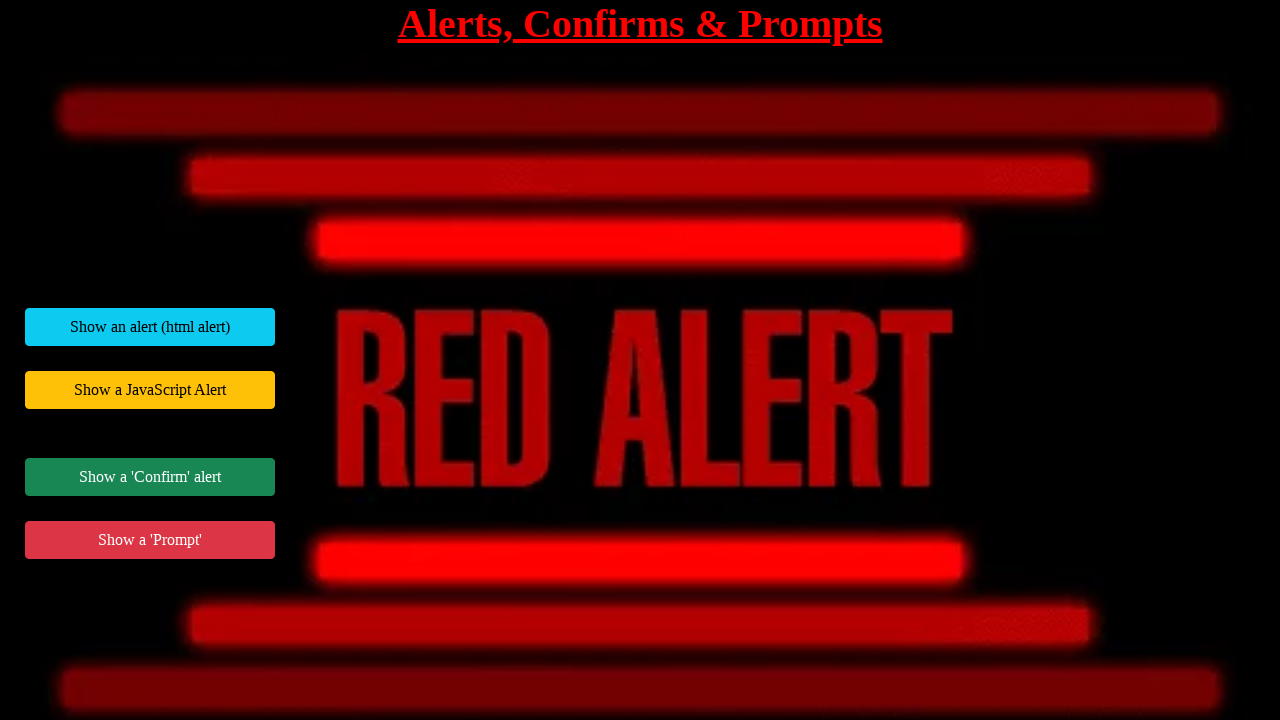

Clicked button to trigger JavaScript confirm dialog at (150, 477) on #jsConfirmExample button
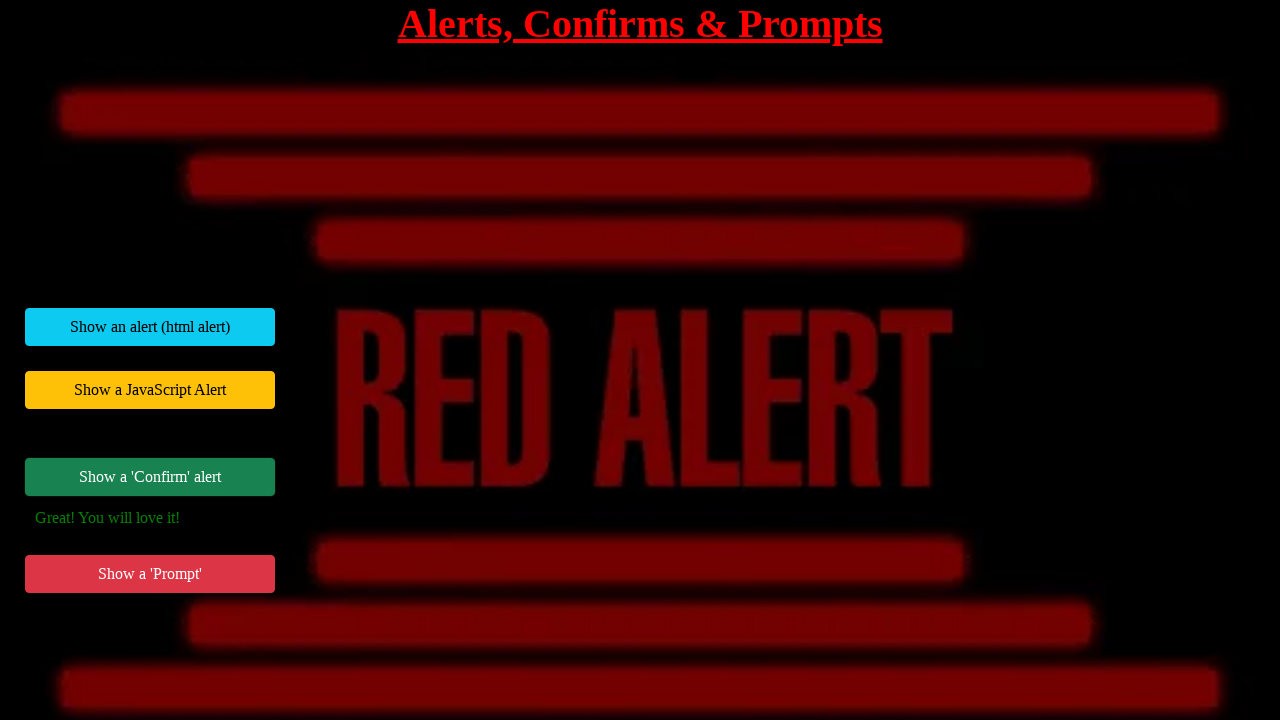

Response message element loaded
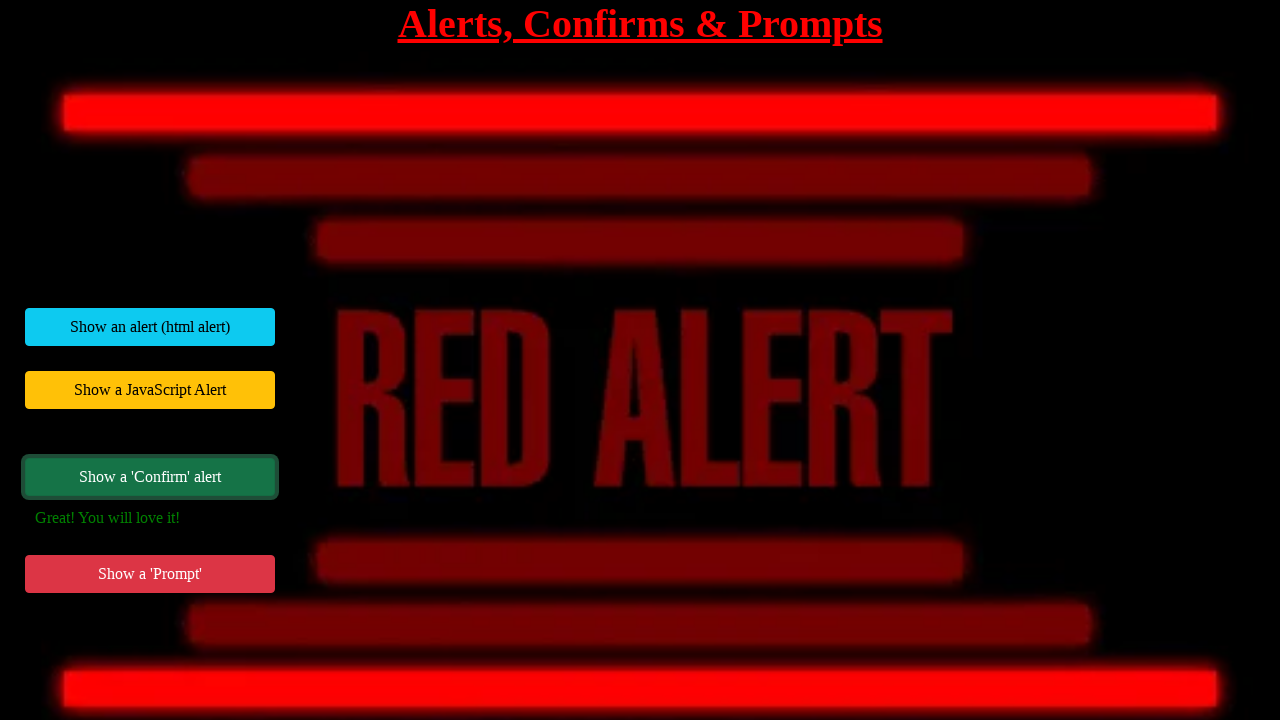

Retrieved response message: 'Great! You will love it!'
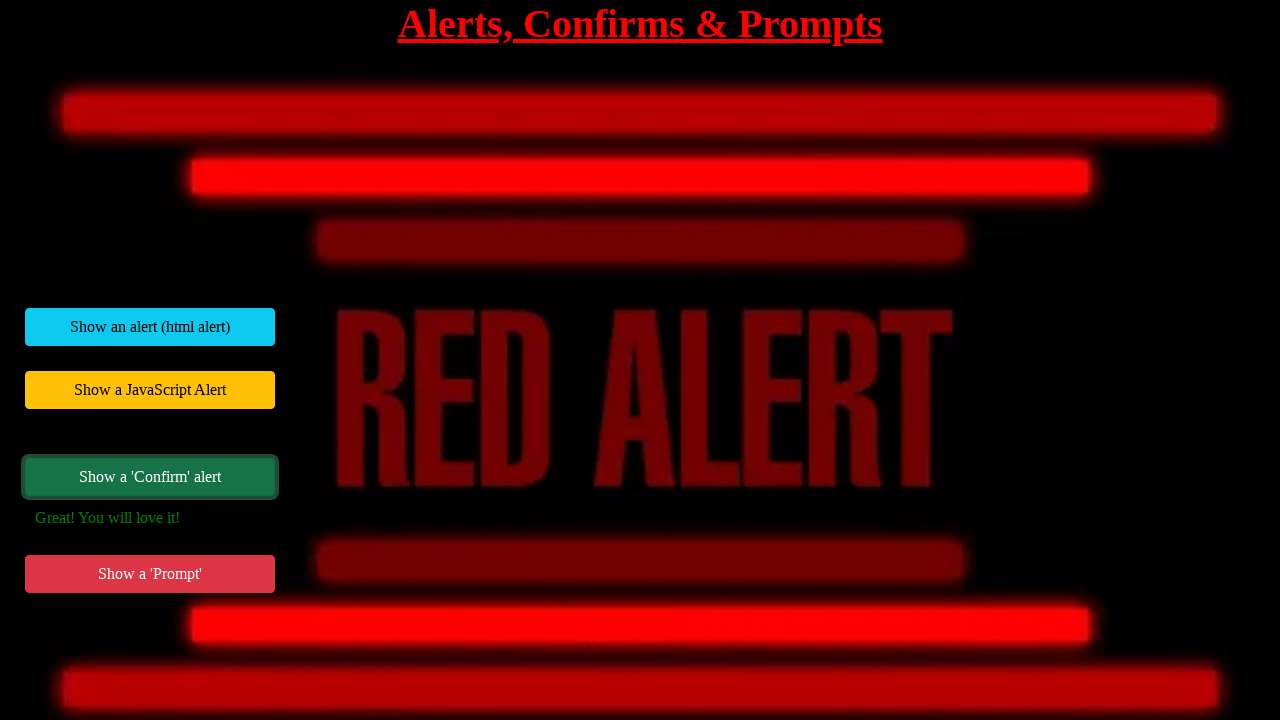

Verified response message matches expected text
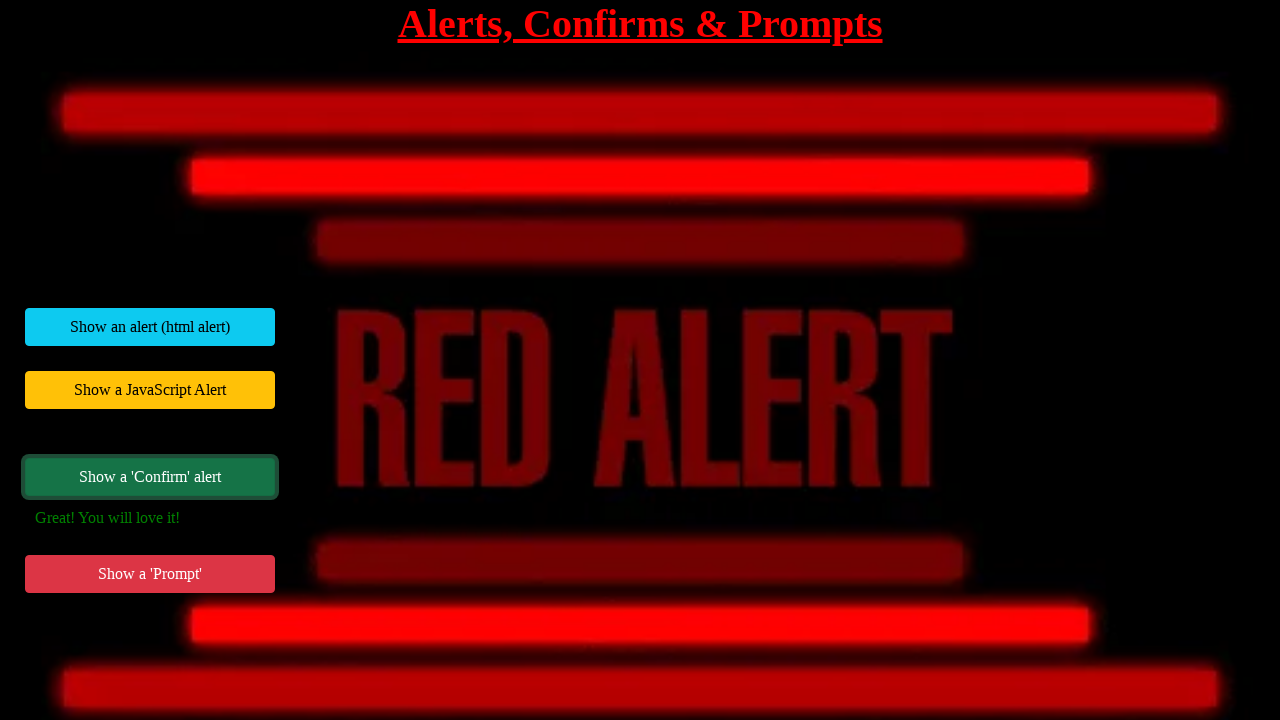

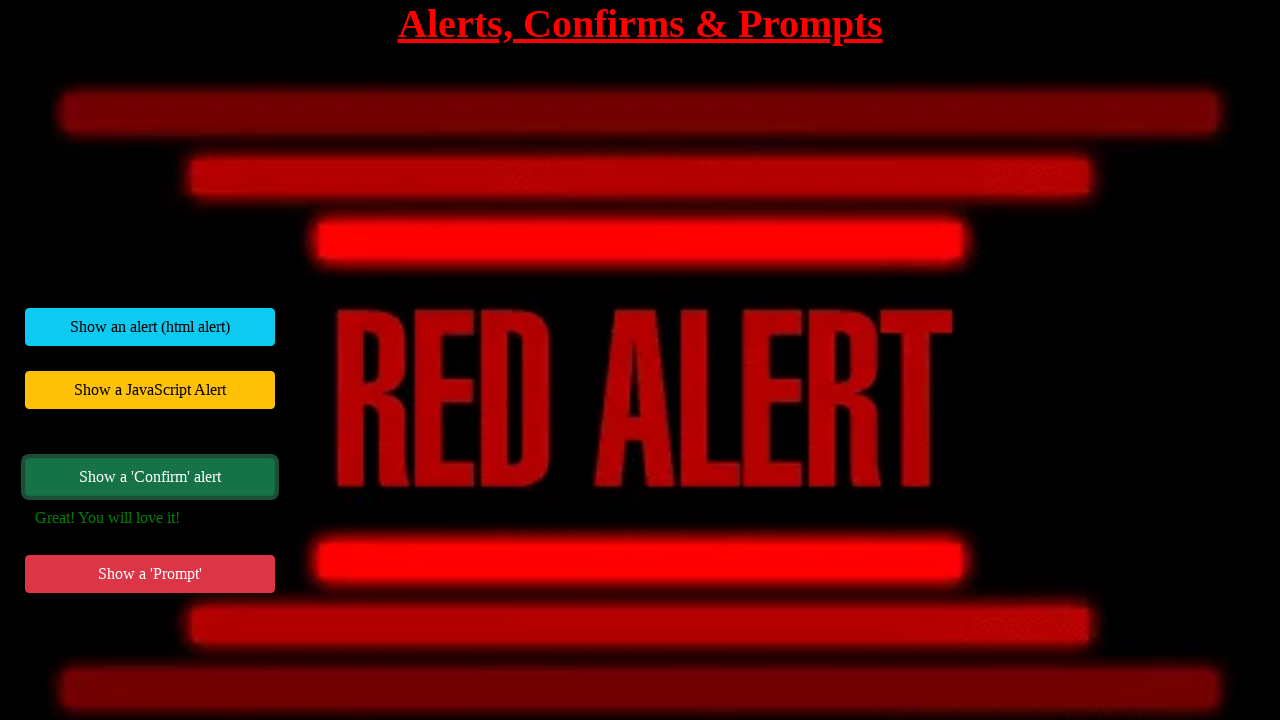